Tests window handling functionality by opening a new window, switching between windows, and closing windows

Starting URL: https://www.leafground.com/window.xhtml

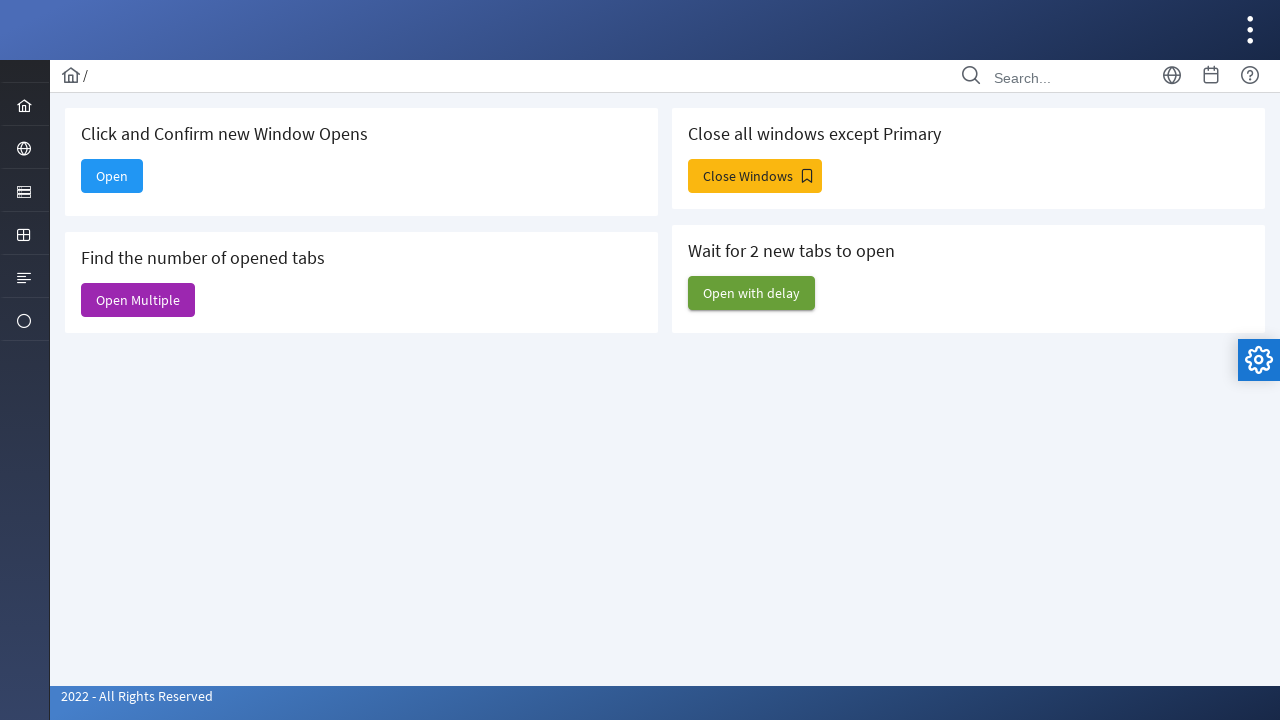

Clicked 'Open' button to open new window at (112, 176) on xpath=//span[text()='Open']
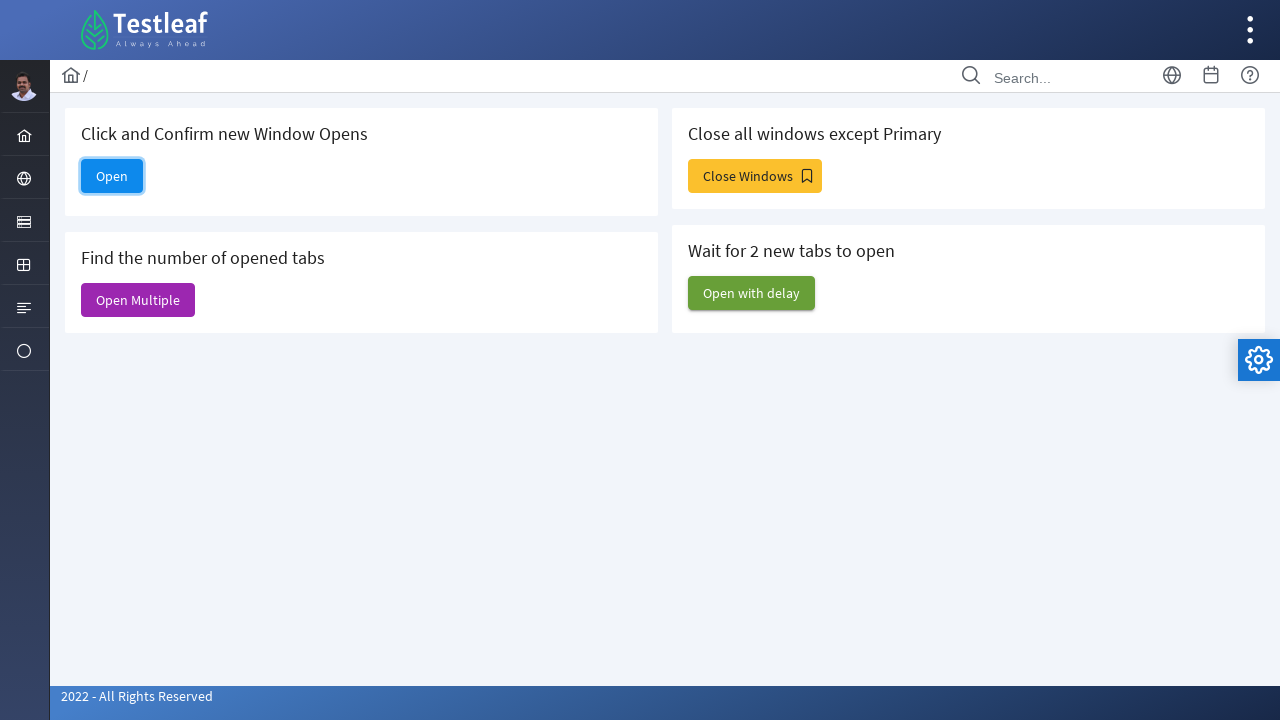

Waited for new window to open
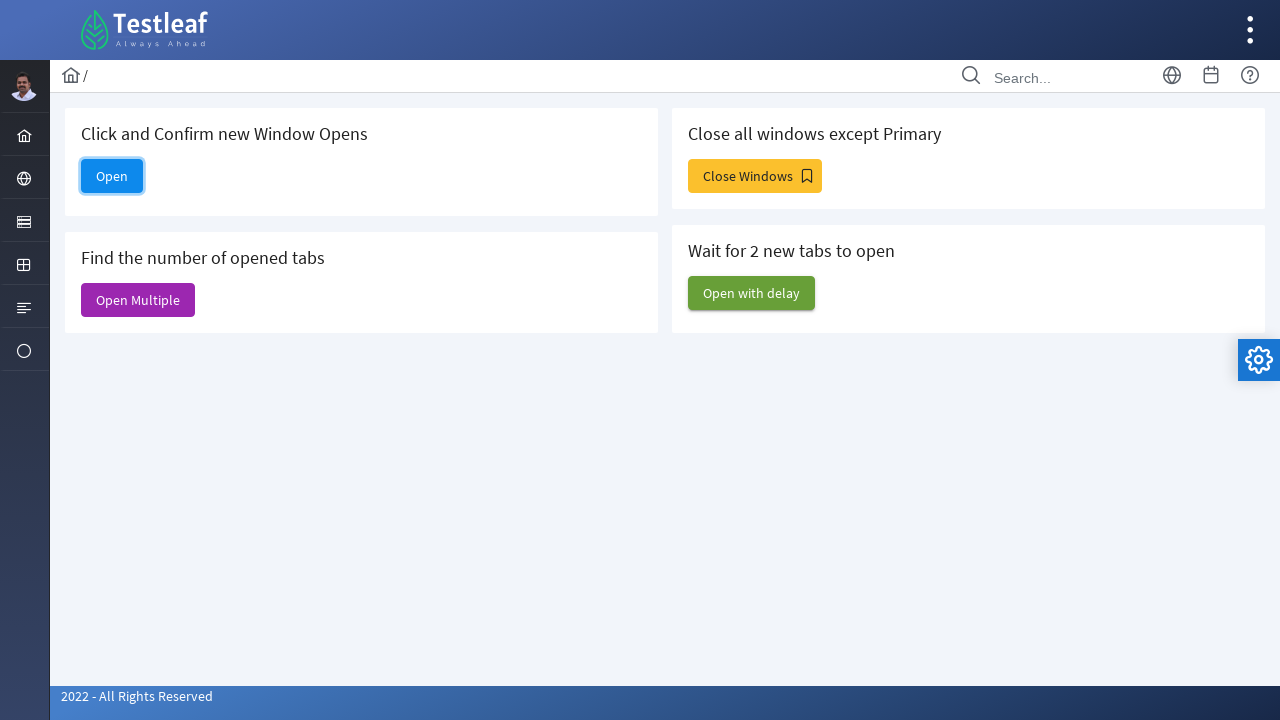

Retrieved all open pages/tabs in context
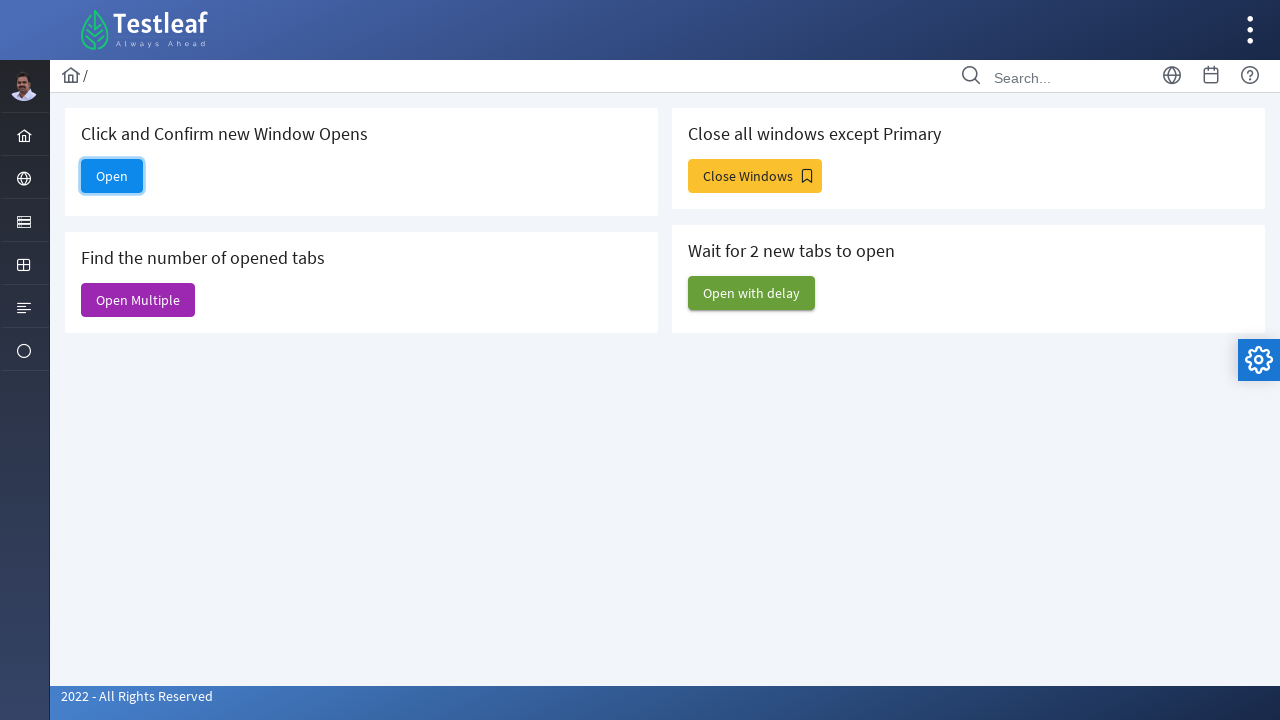

Switched to newly opened page
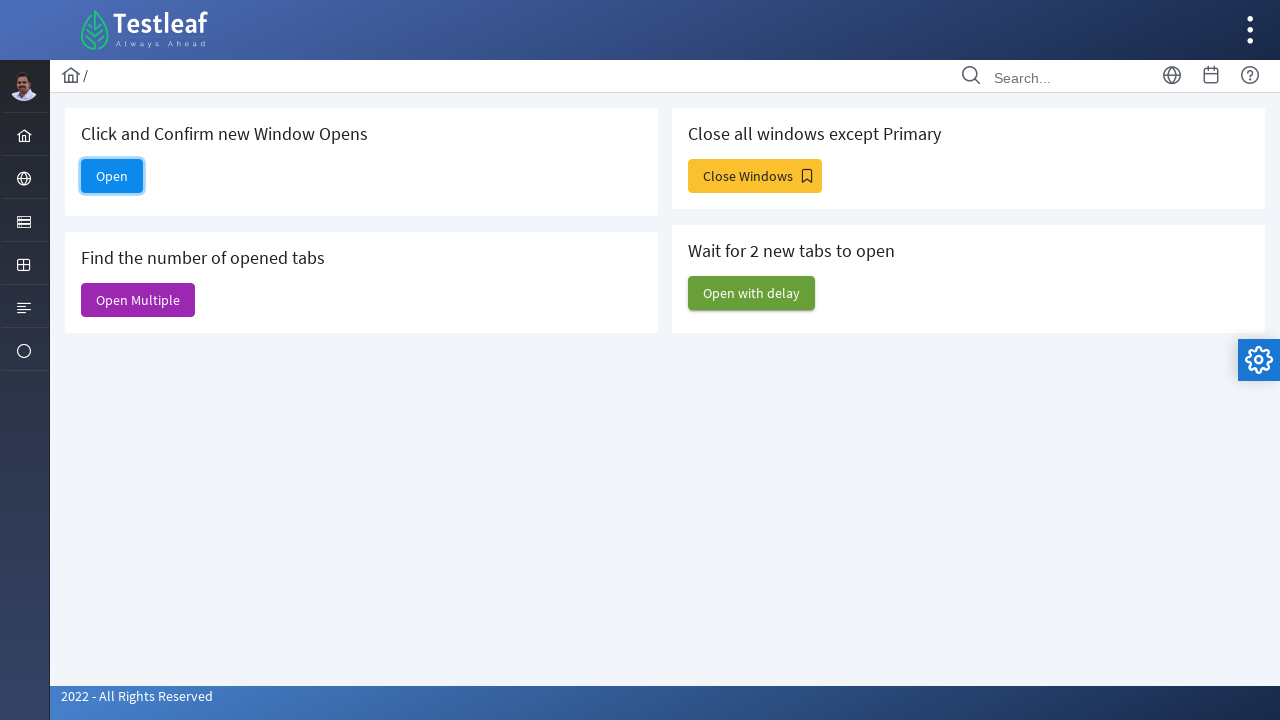

Retrieved title of new page: Alert
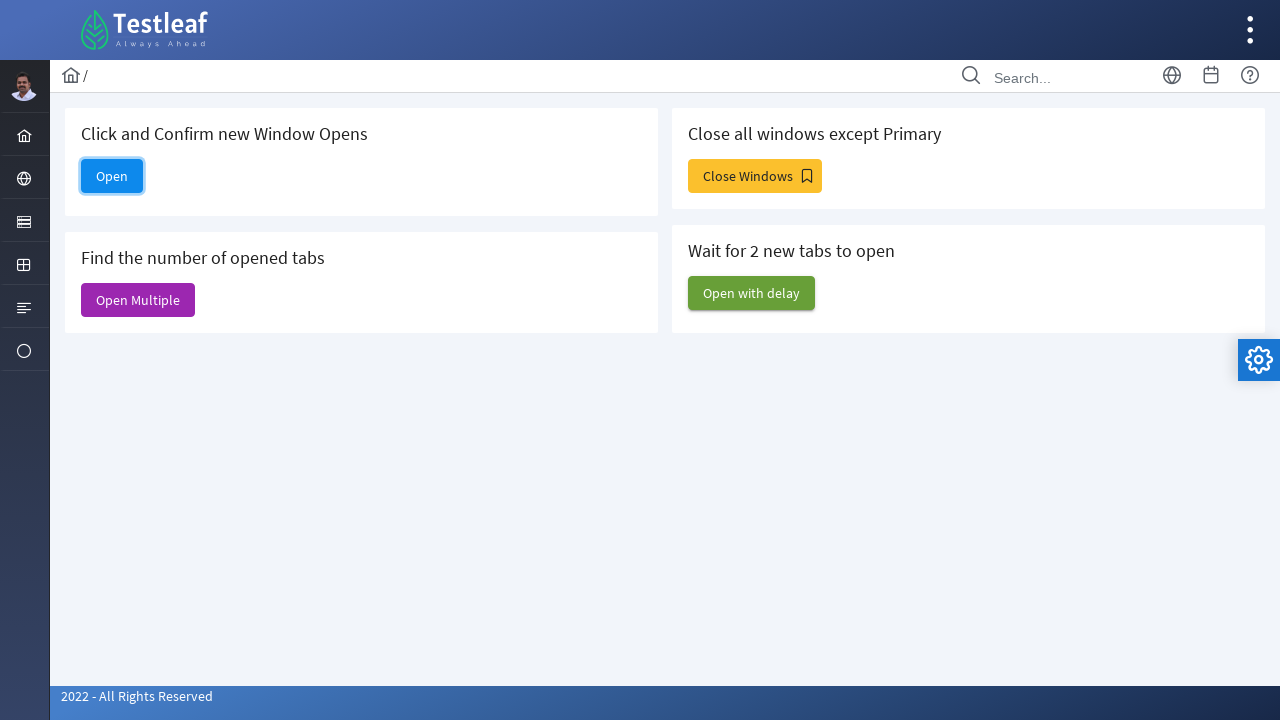

Closed the new page
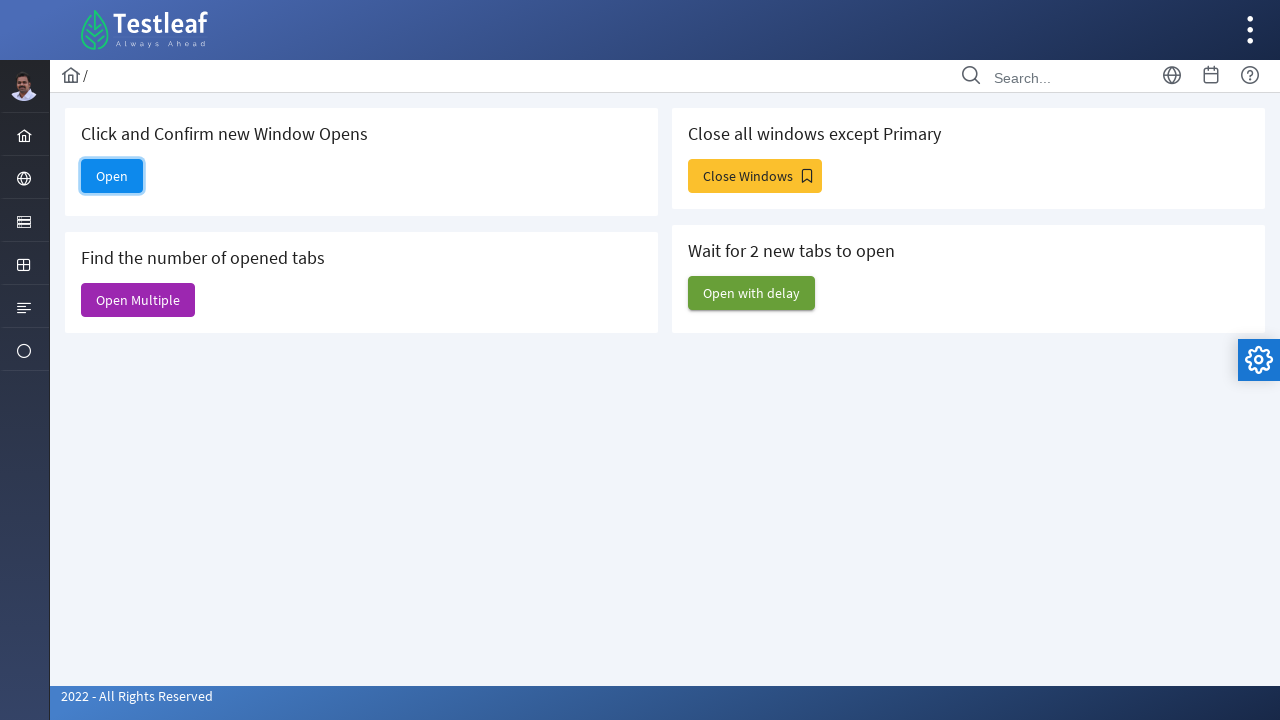

Retrieved title of original page: Window
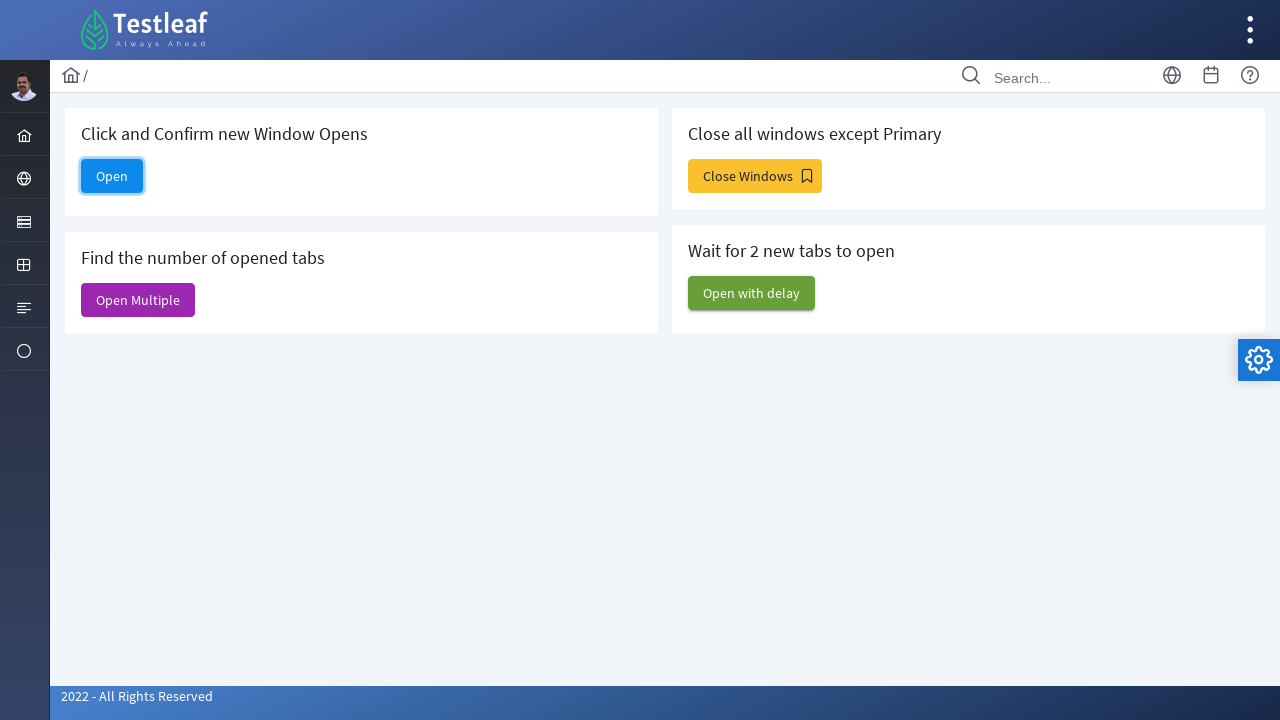

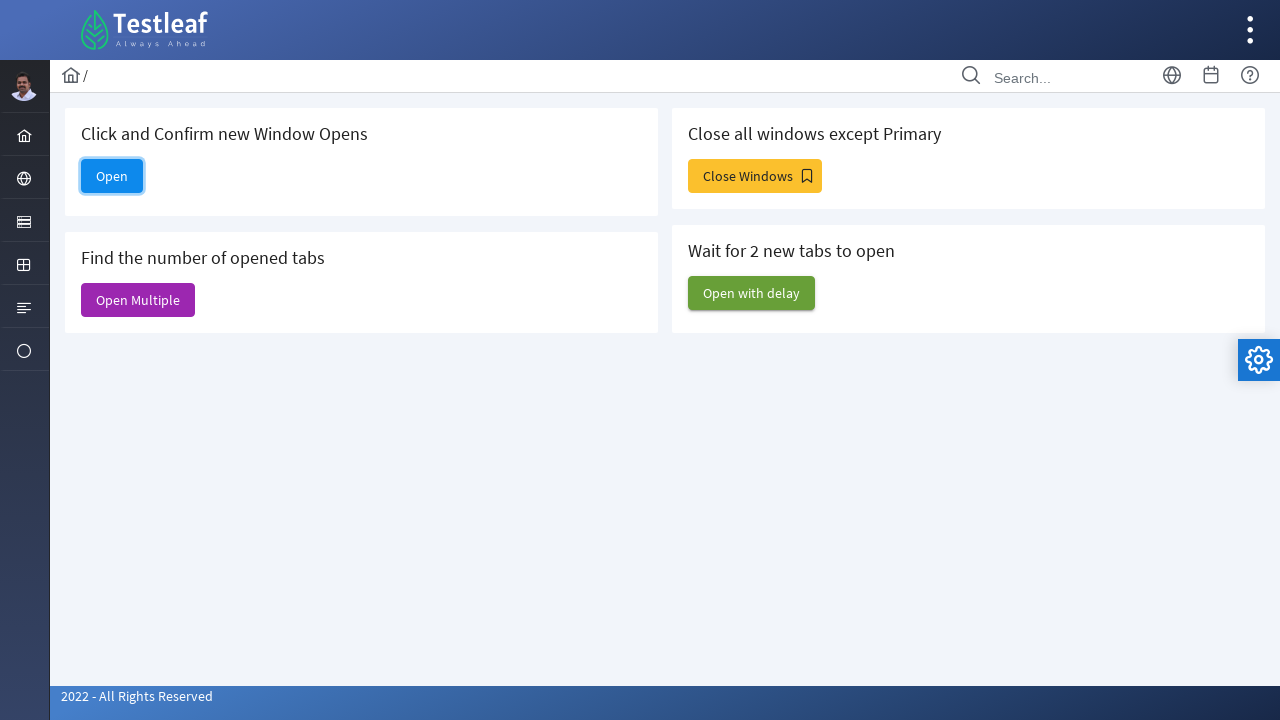